Tests the user registration form by filling out all fields including personal information, contact details, gender, hobbies, skills, language, country, date of birth, and password fields.

Starting URL: http://demo.automationtesting.in/Index.html

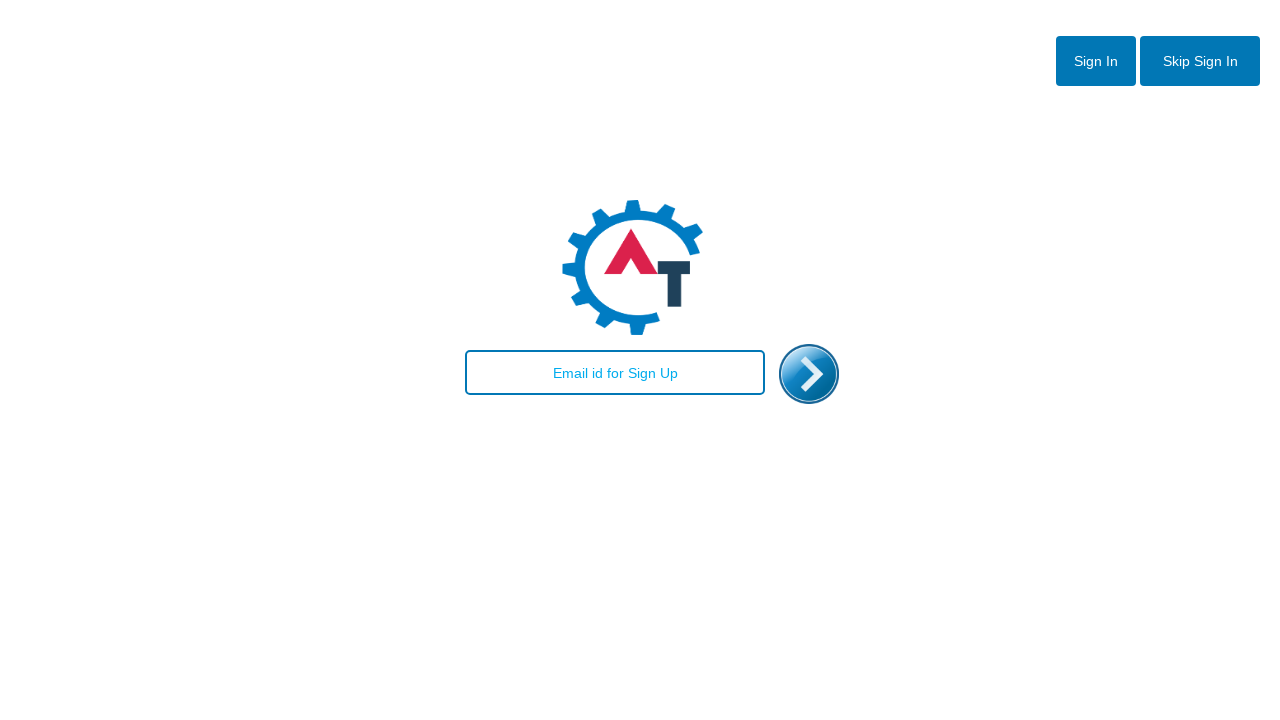

Clicked skip sign in button to navigate to registration page at (1200, 61) on #btn2
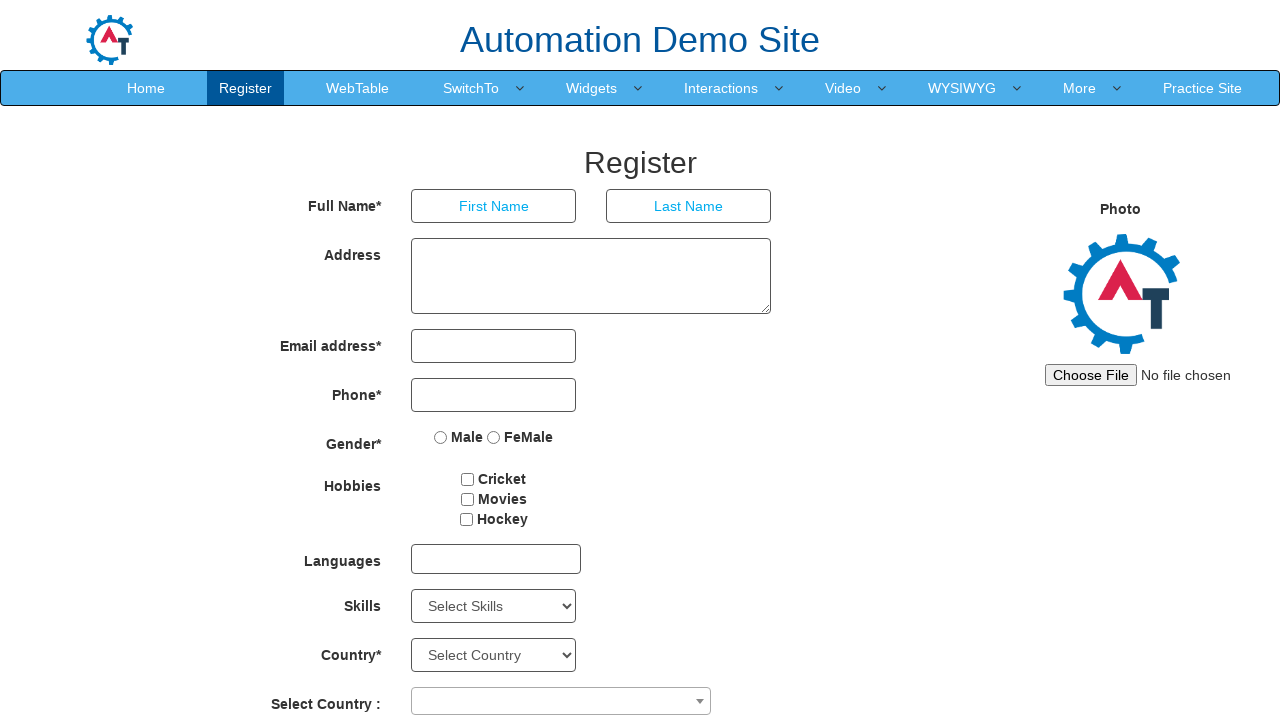

Registration page loaded and DOM content ready
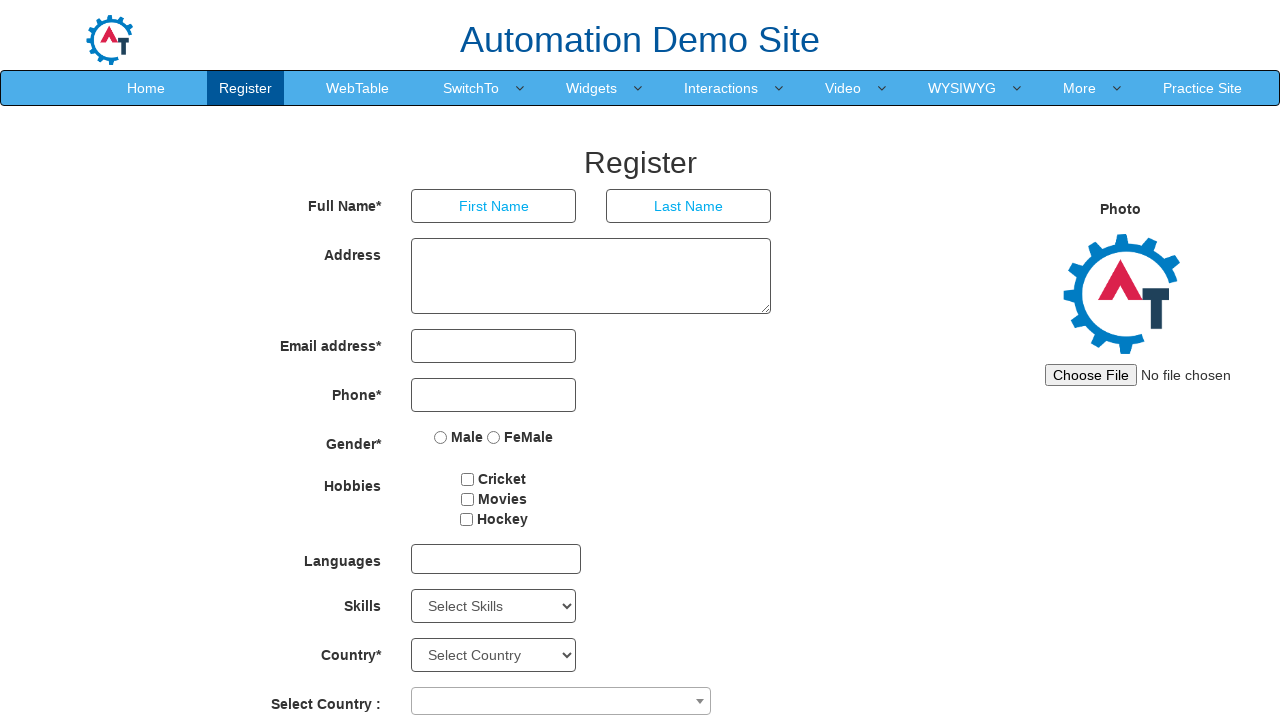

Filled first name field with 'Bunea' on input[ng-model='FirstName']
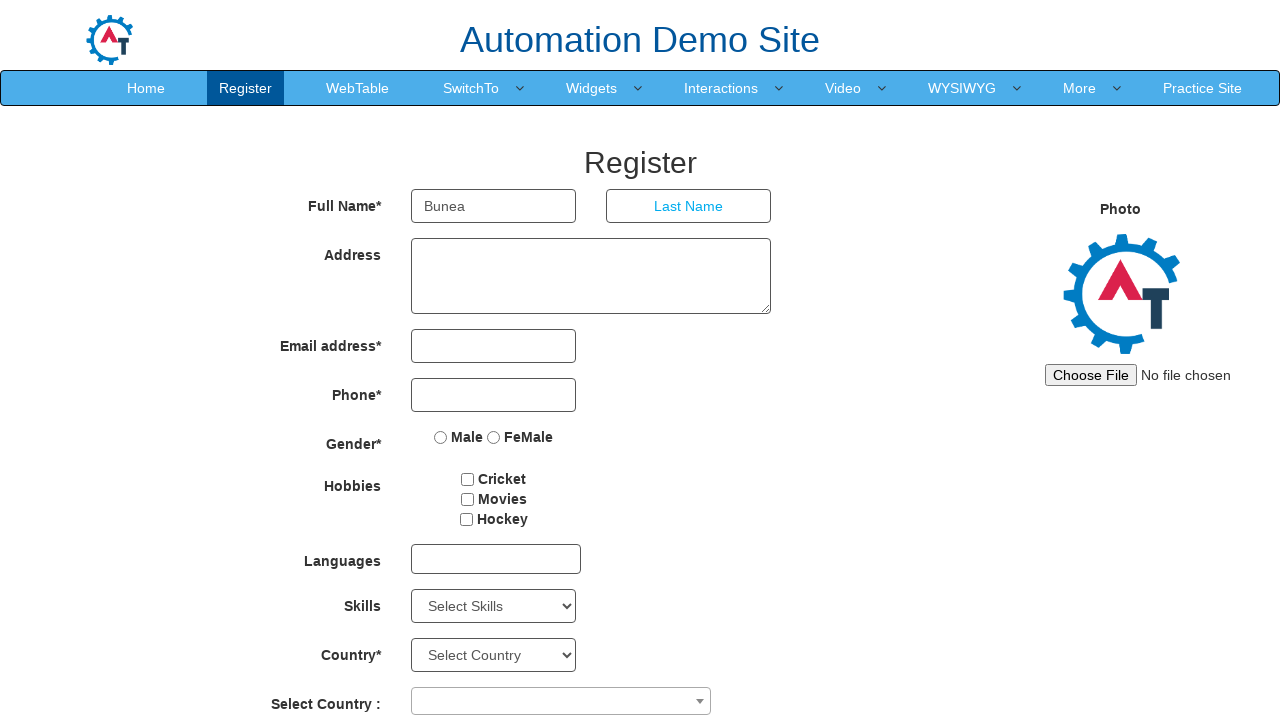

Filled last name field with 'Nicolae' on input[ng-model='LastName']
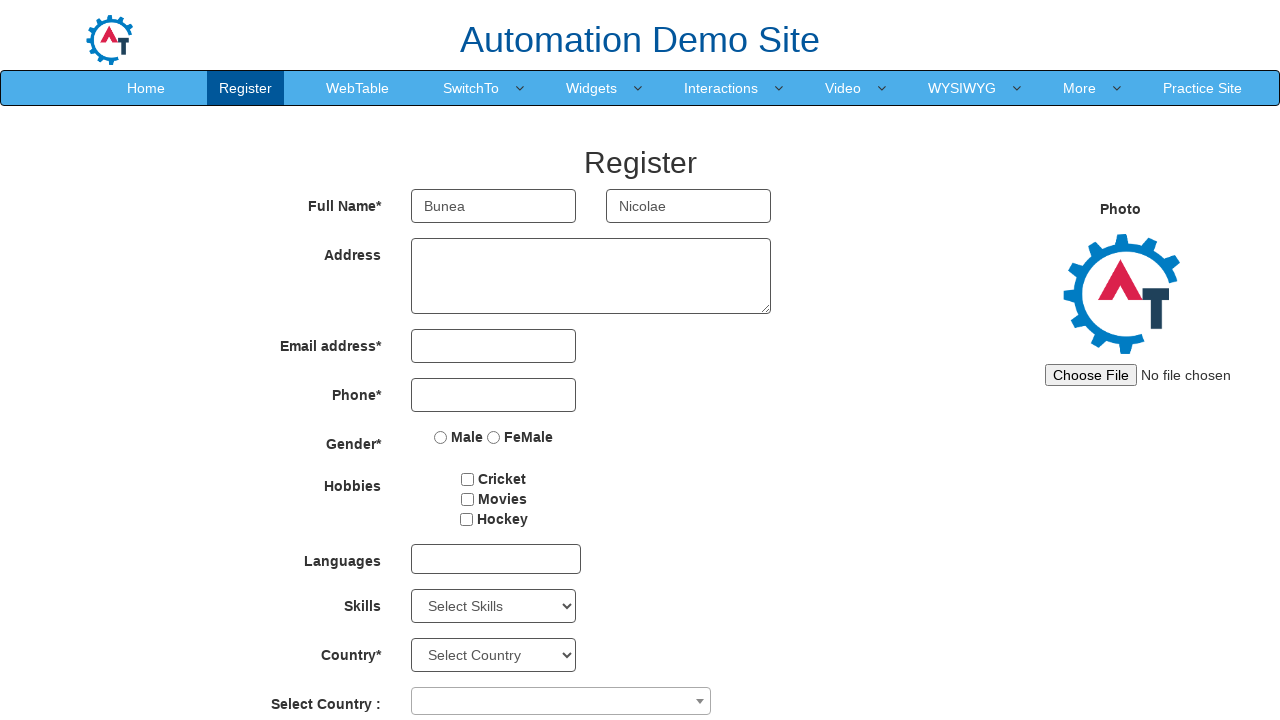

Filled address field with 'Baciu, Stradaa...' on textarea[ng-model='Adress']
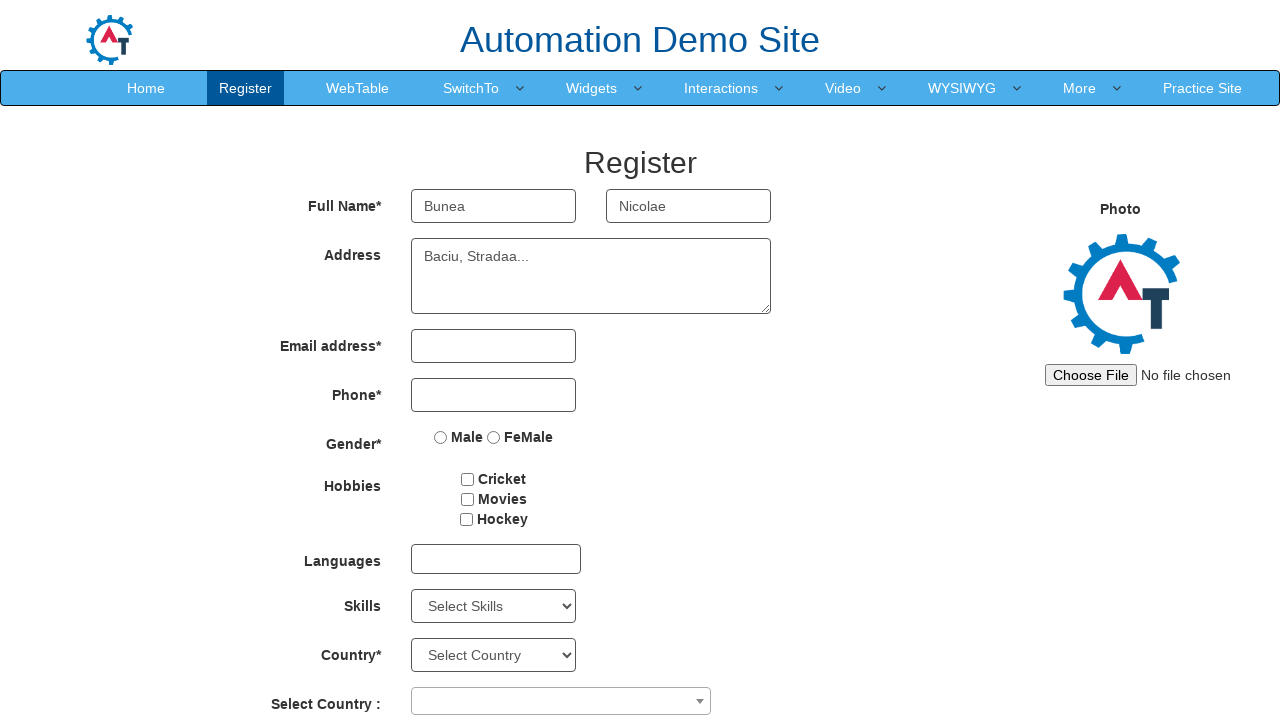

Filled email field with 'java@gmail.com' on input[ng-model='EmailAdress']
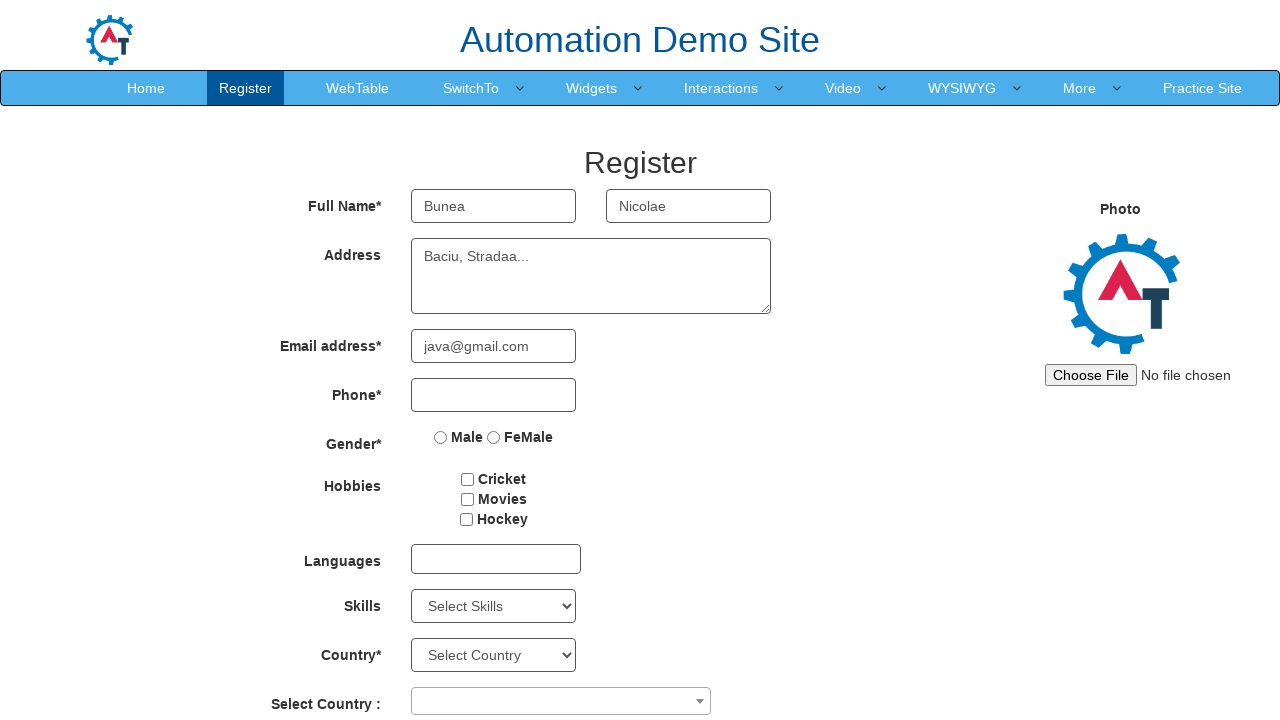

Filled phone field with '0788 411 566' on input[ng-model='Phone']
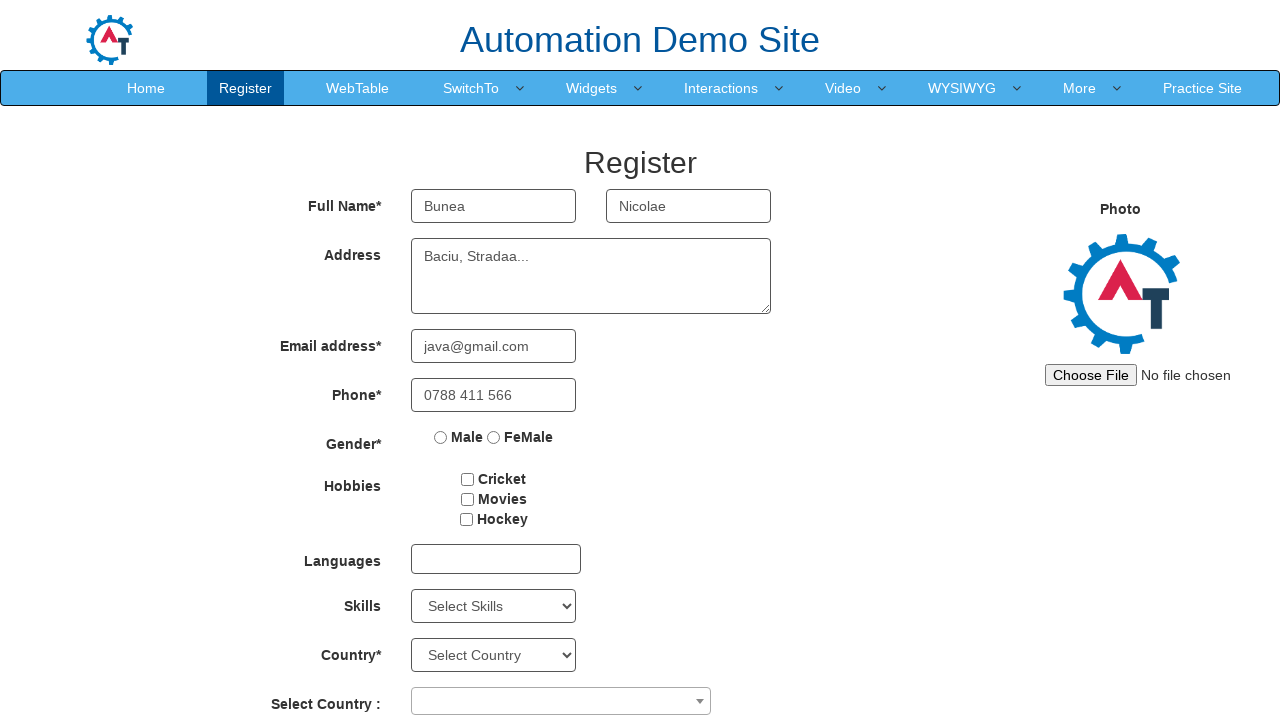

Selected Male gender option at (441, 437) on input[value='Male']
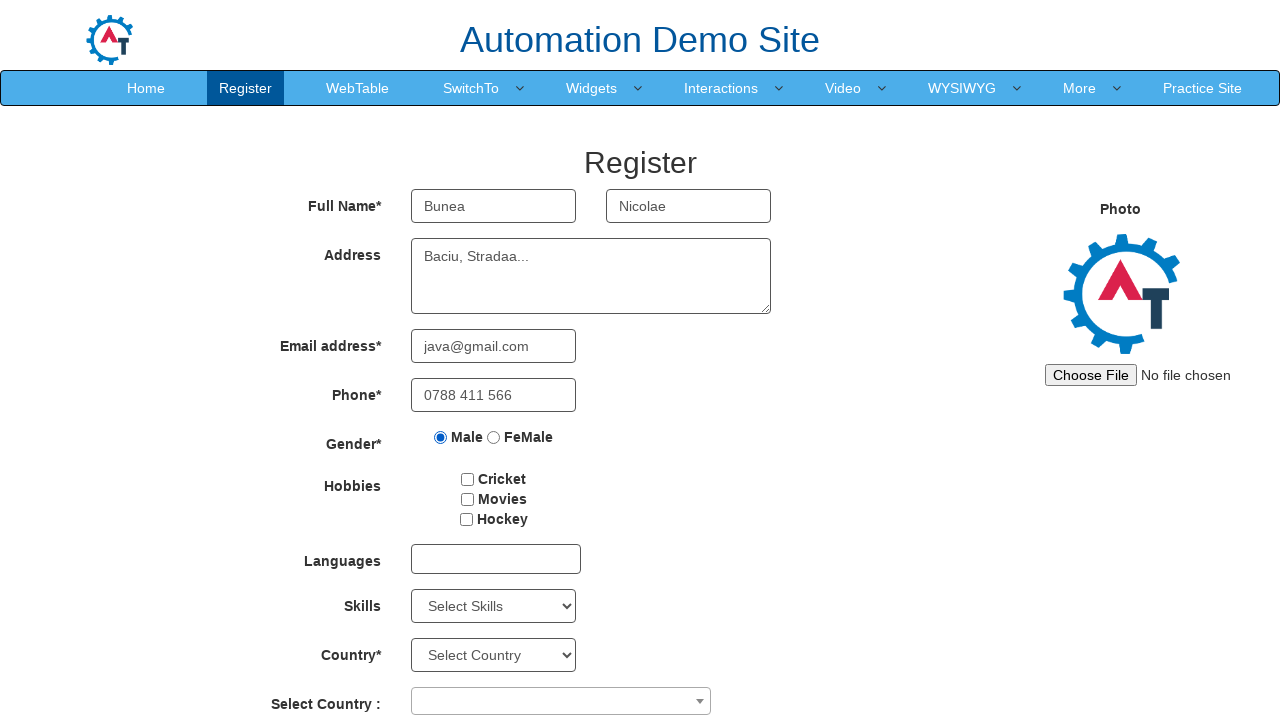

Selected hobby checkbox at (468, 479) on #checkbox1
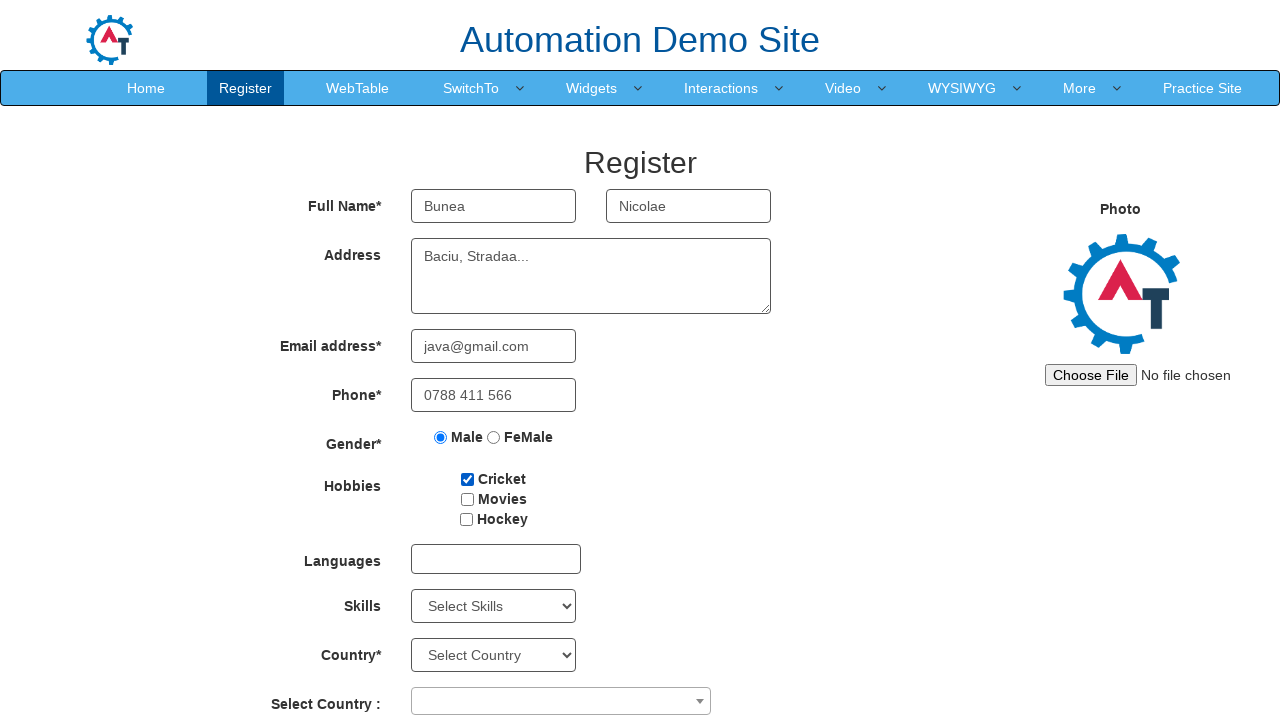

Selected 'APIs' from skills dropdown on #Skills
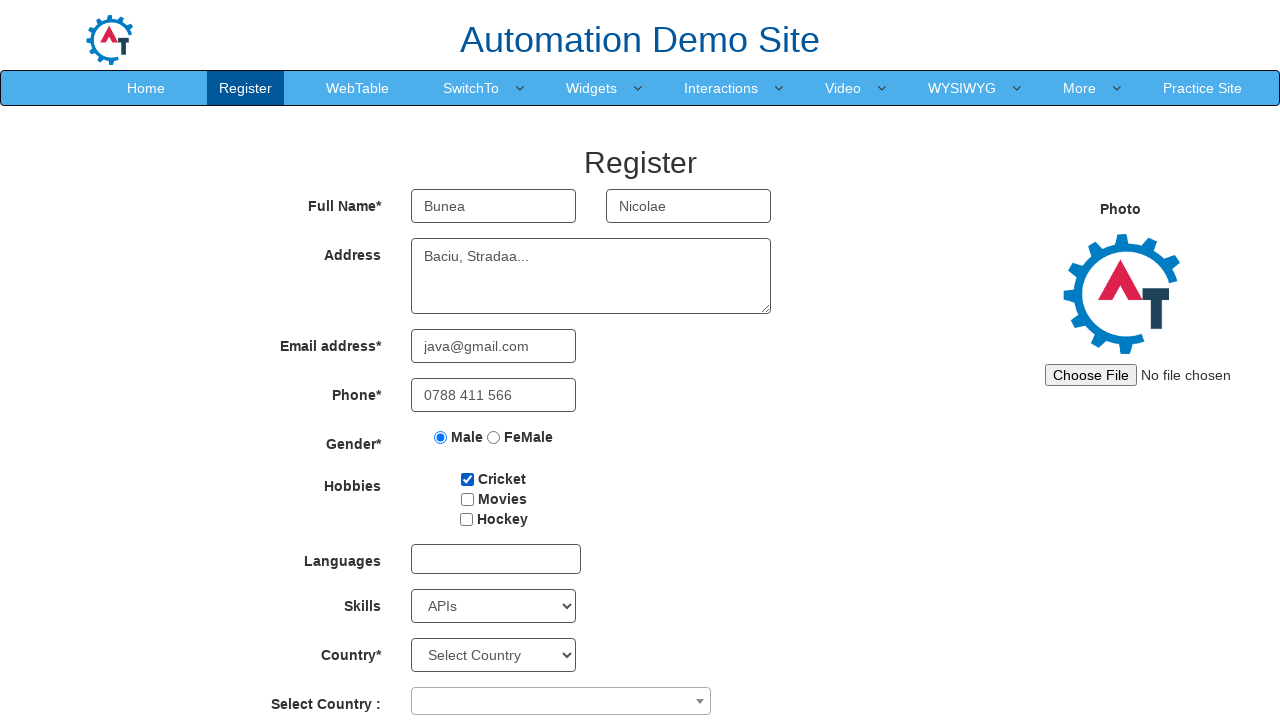

Scrolled down 250 pixels to reveal more form fields
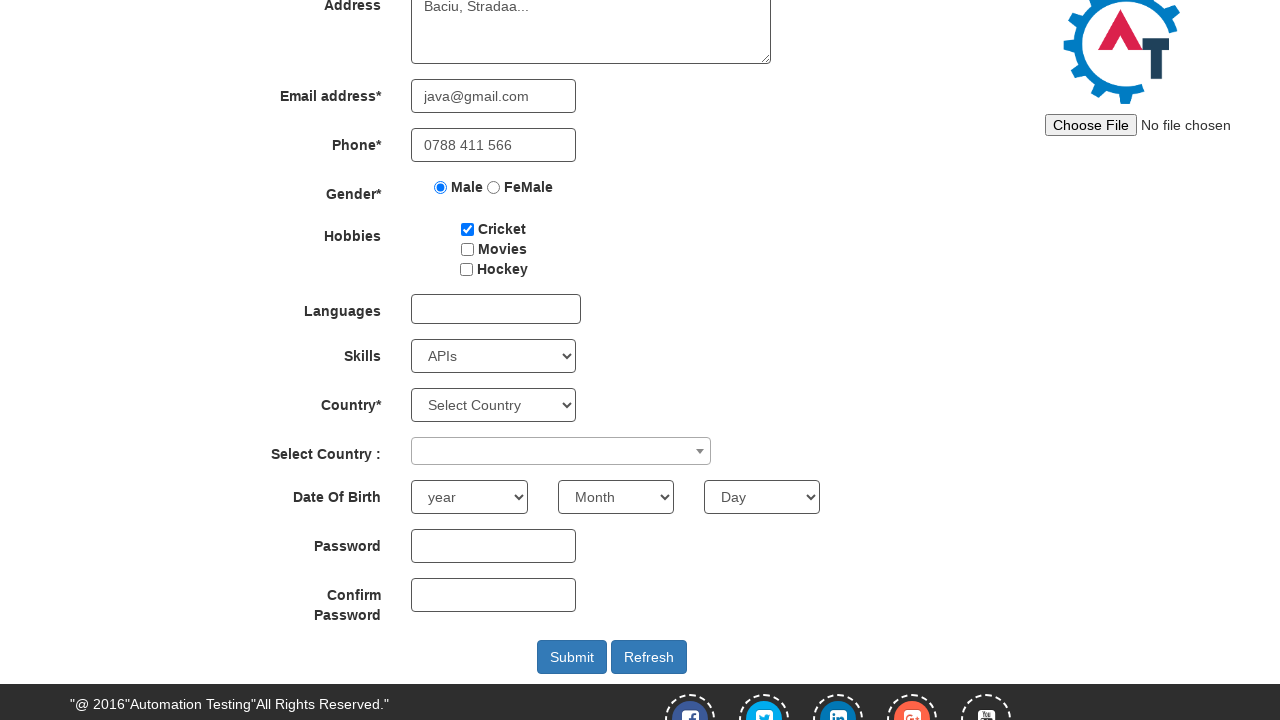

Clicked language dropdown to open options at (496, 309) on #msdd
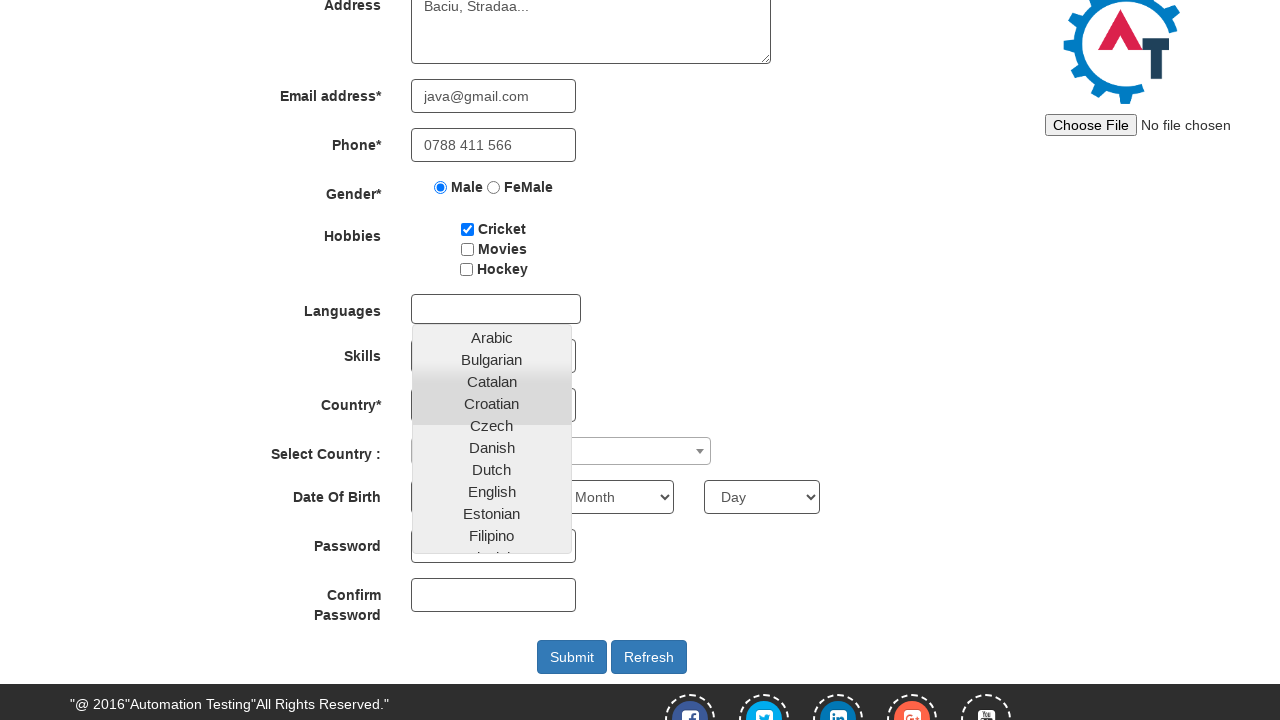

Selected 'English' from language dropdown at (492, 491) on xpath=//ul[@class='ui-autocomplete ui-front ui-menu ui-widget ui-widget-content 
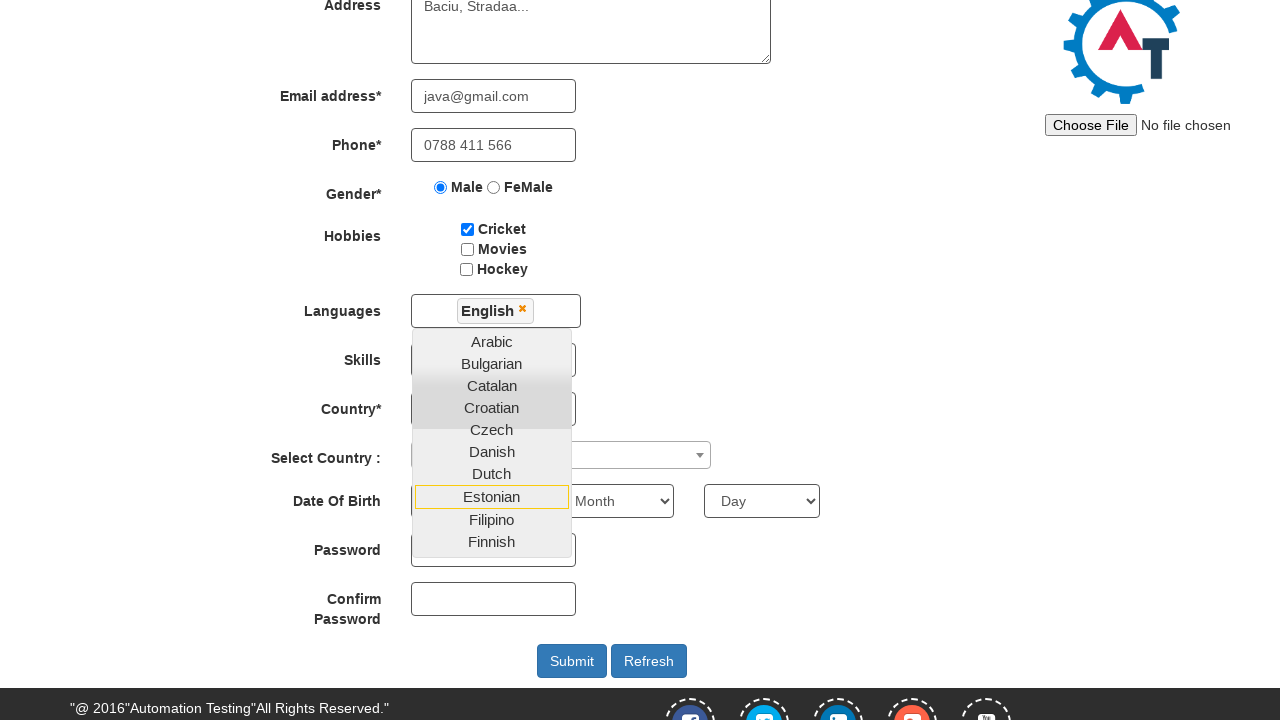

Clicked elsewhere to close language dropdown at (441, 187) on input[value='Male']
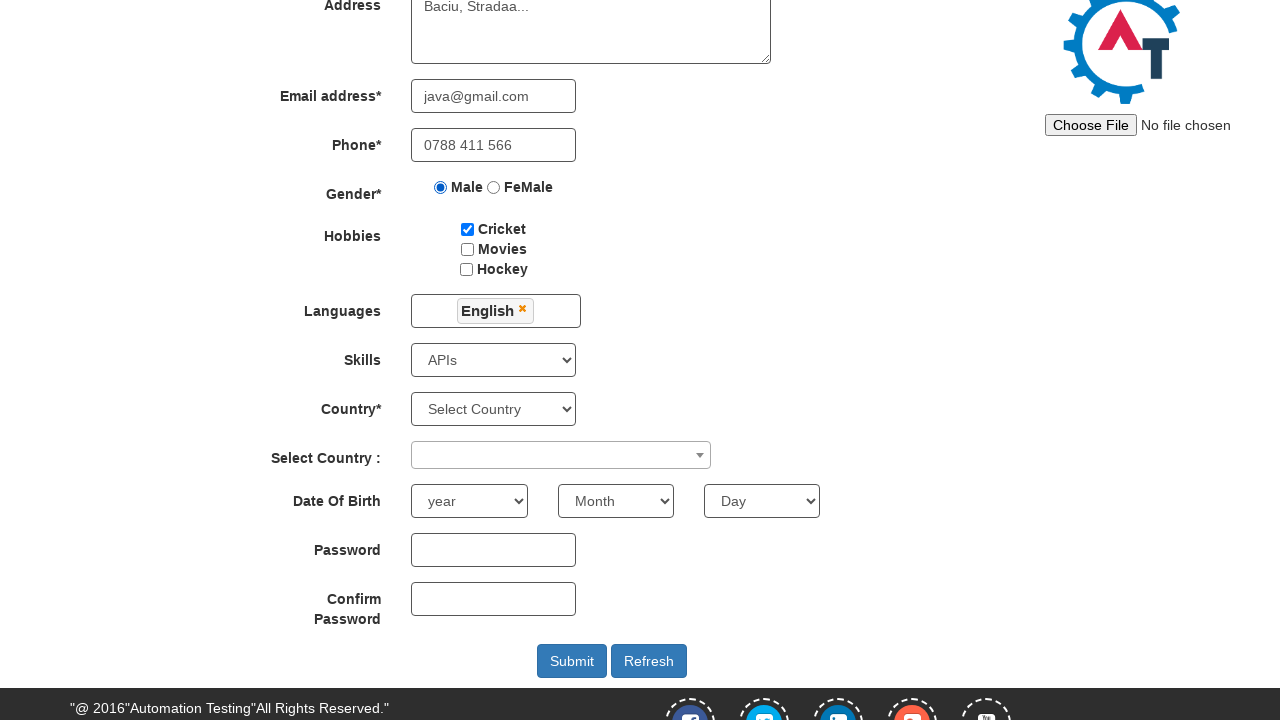

Clicked country dropdown to open options at (561, 455) on xpath=//span[@role='combobox']
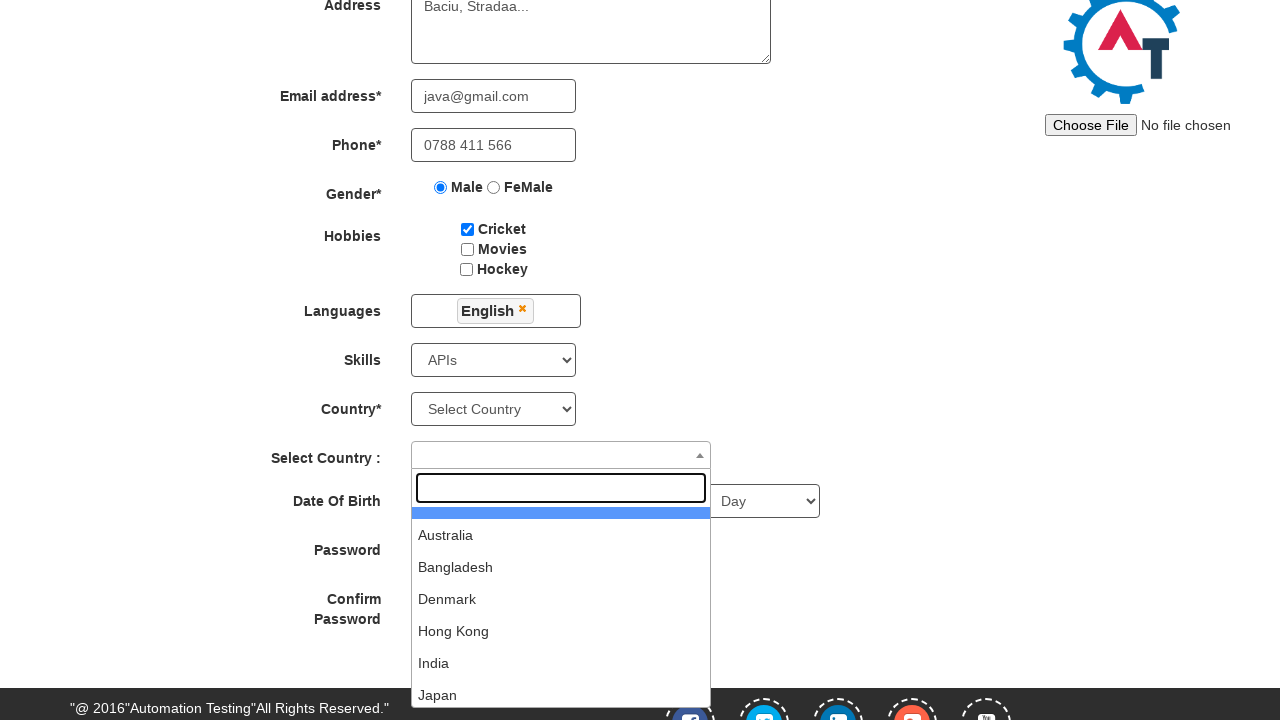

Typed 'Denmark' in country search field on input[role='textbox']
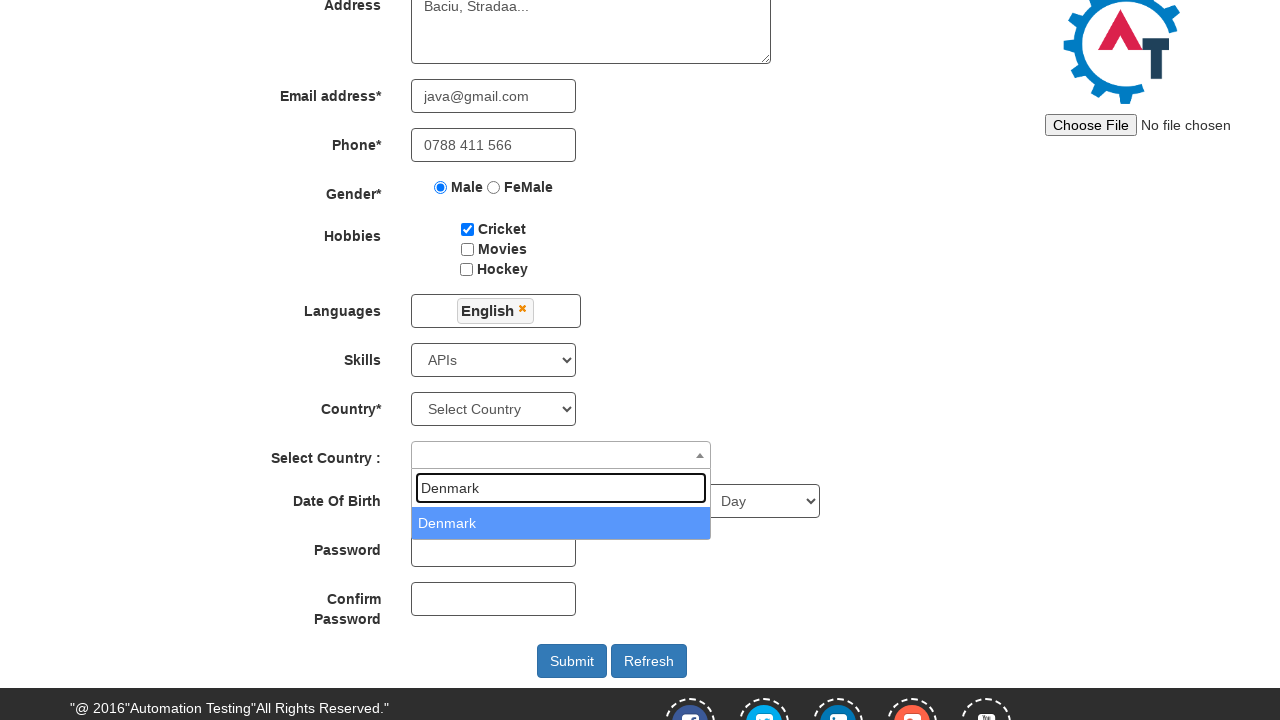

Pressed Enter to confirm Denmark selection
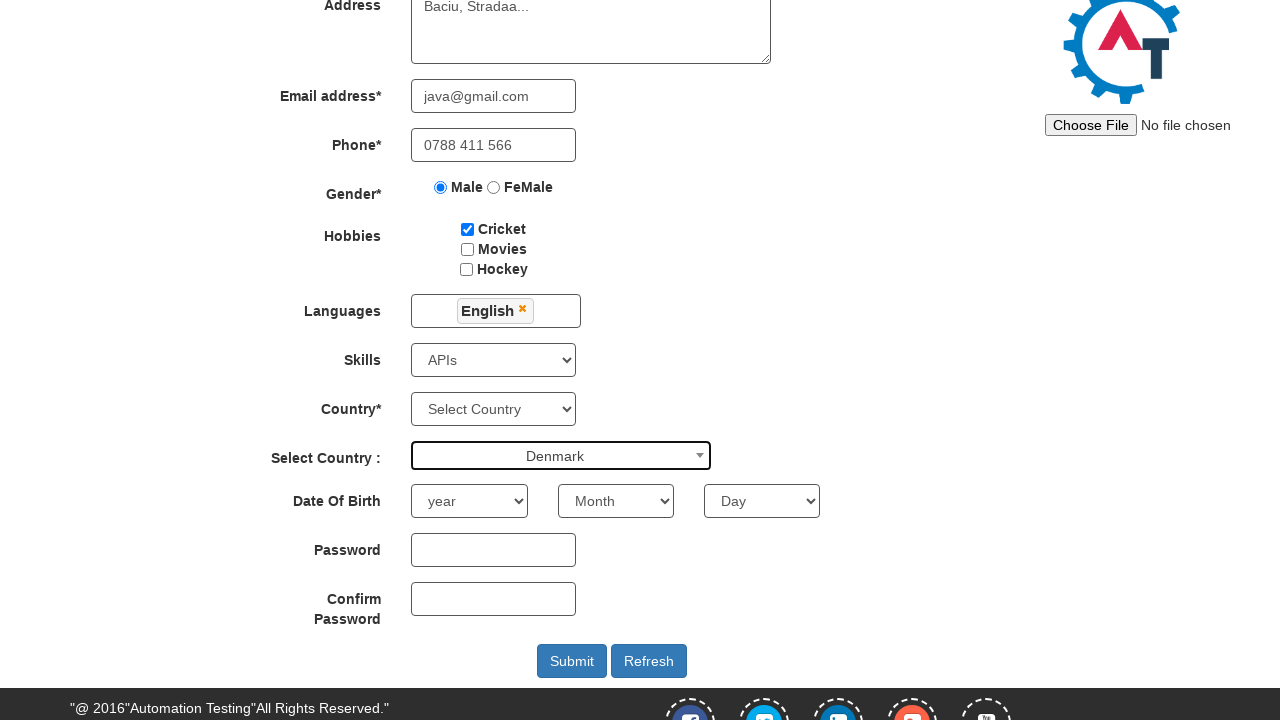

Selected birth year '1993' on #yearbox
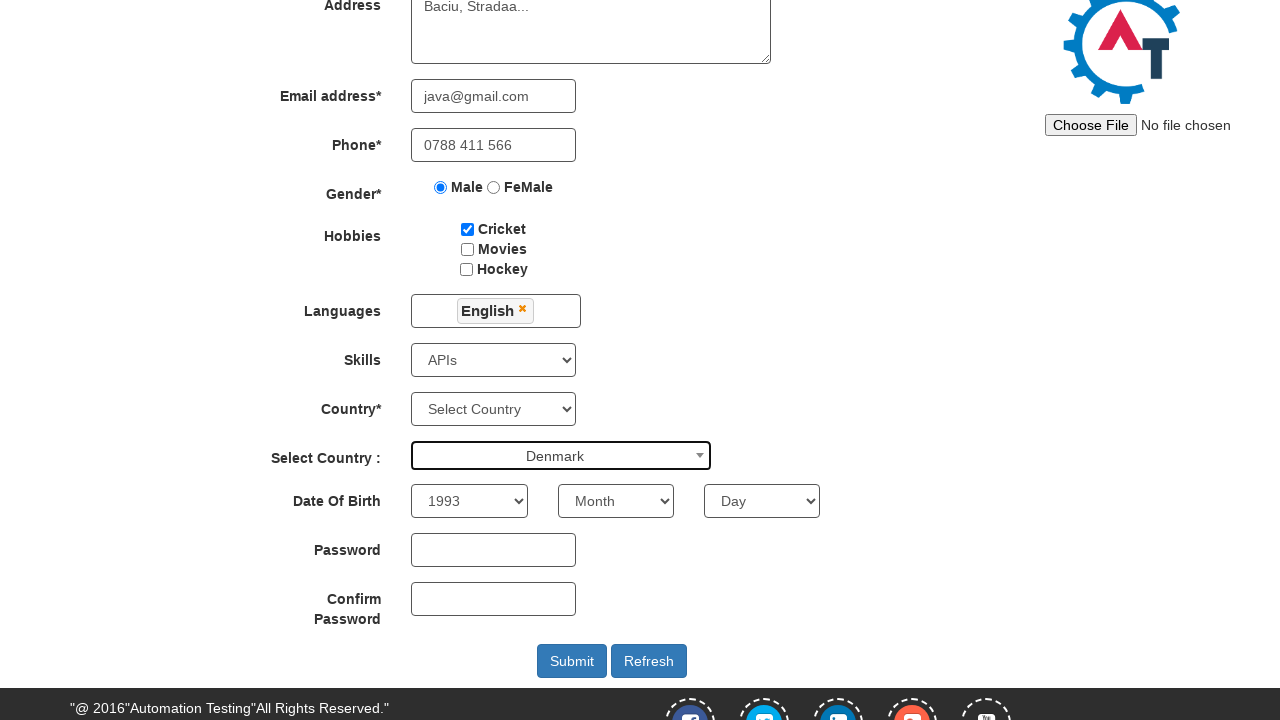

Selected birth month 'February' on select[ng-model='monthbox']
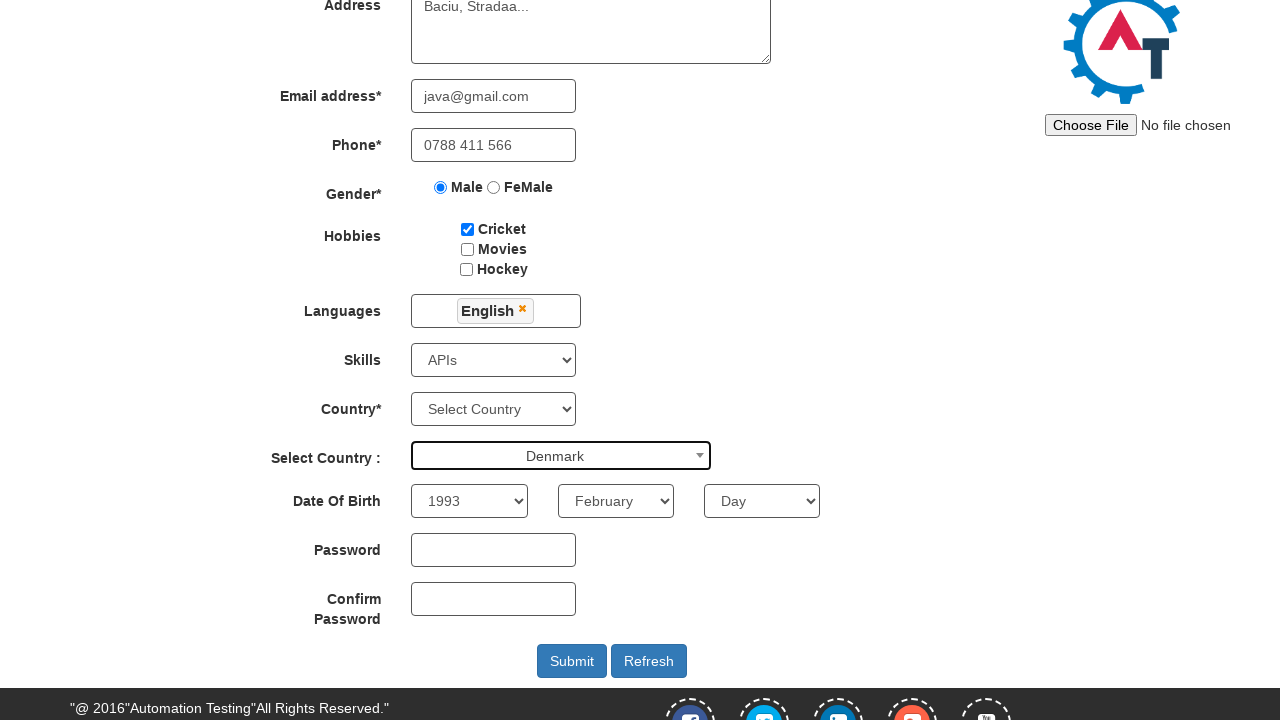

Selected birth day '26' on #daybox
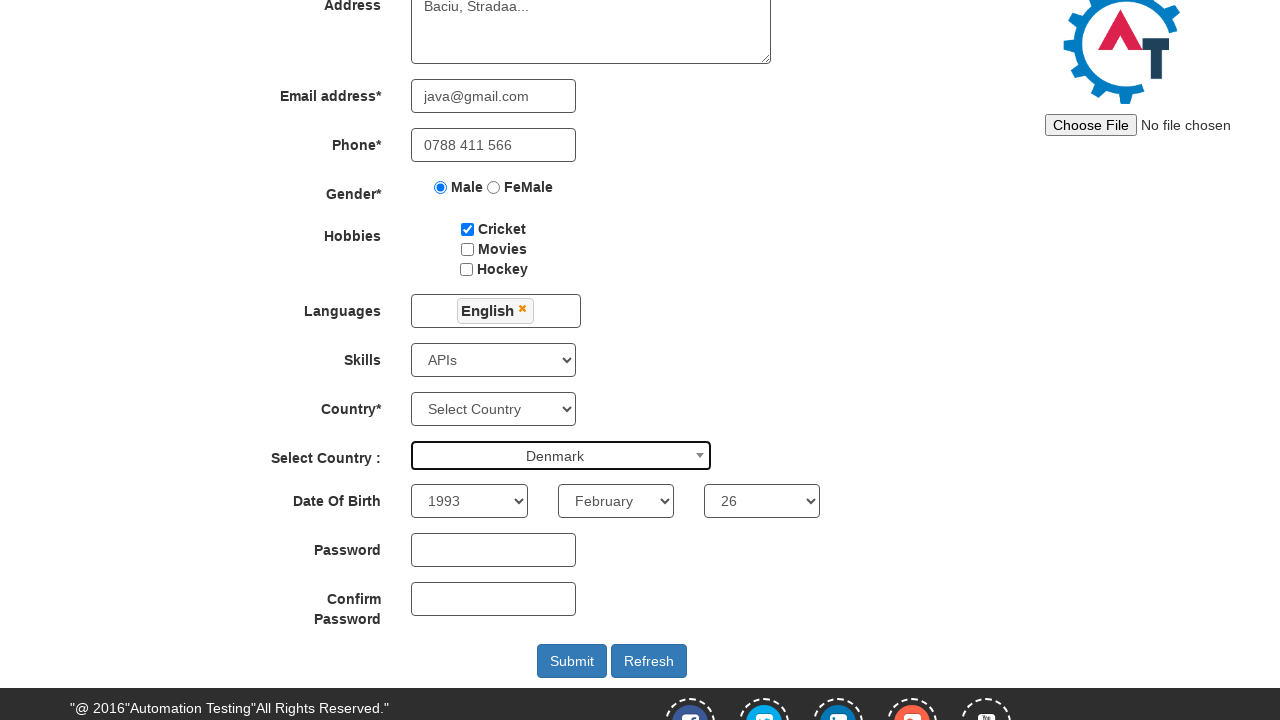

Filled password field with '0788 411 566' on #firstpassword
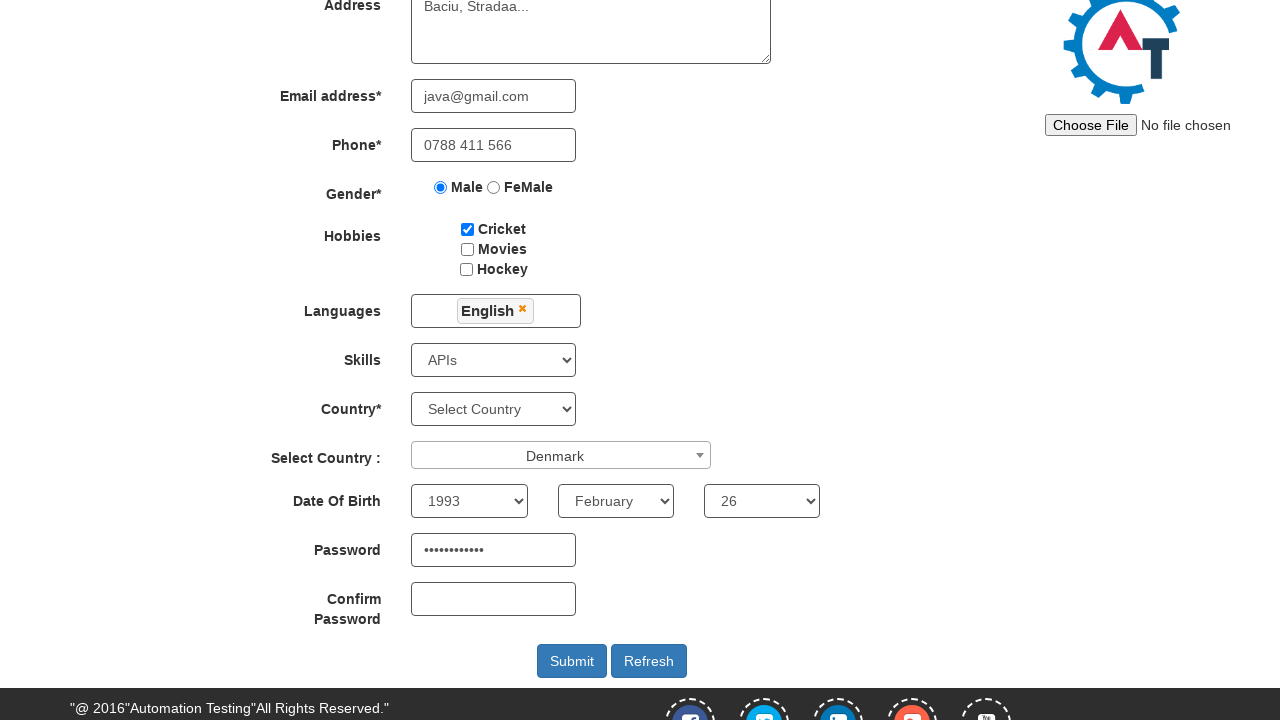

Filled confirm password field with '0788 411 566' on #secondpassword
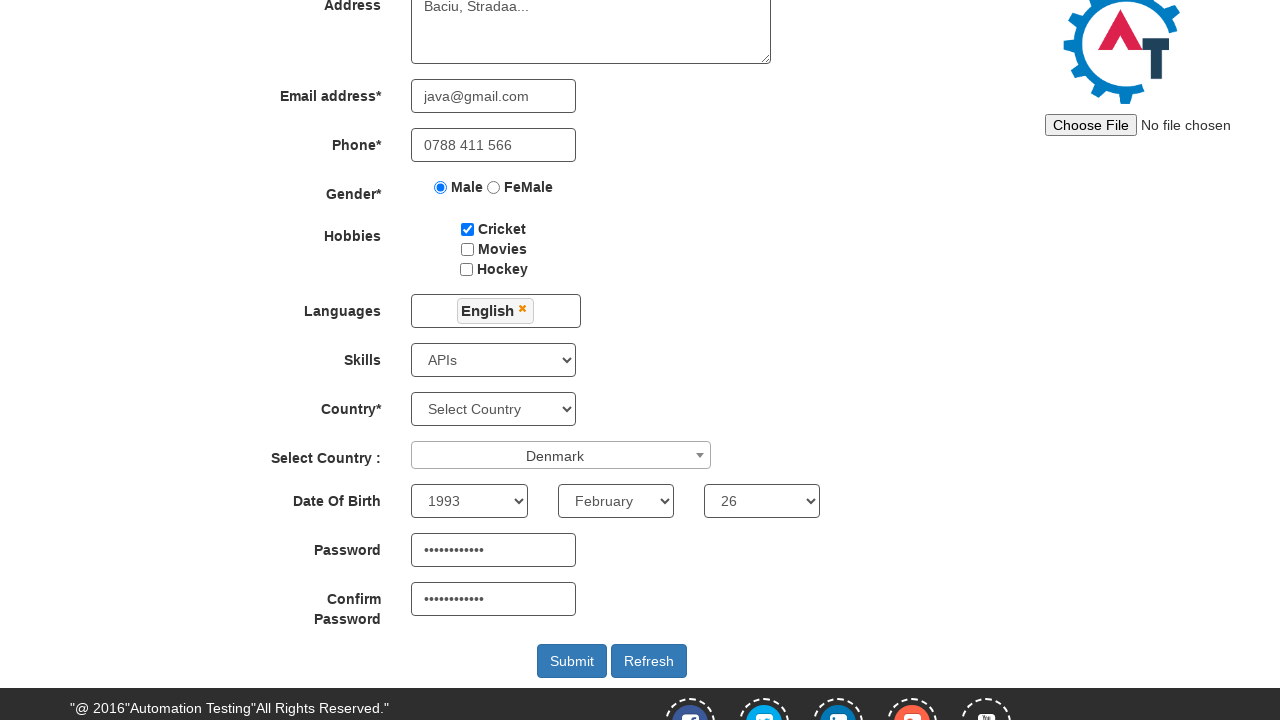

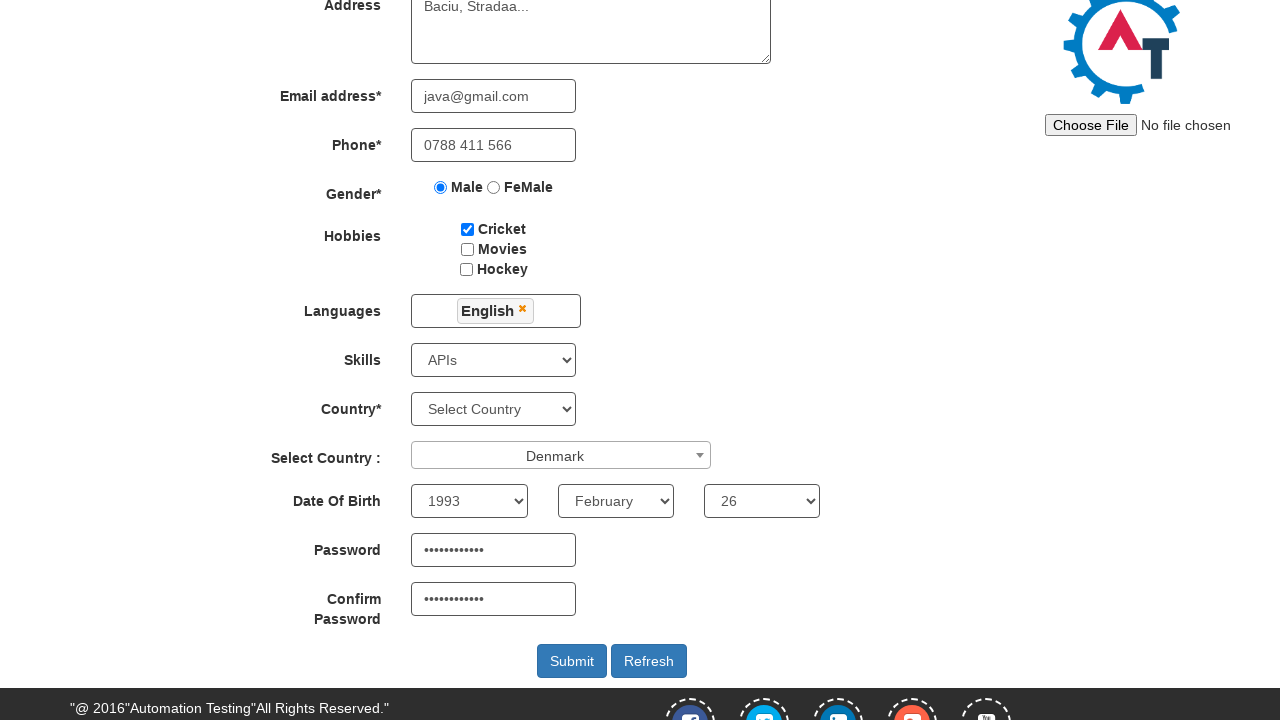